Tests webpage navigation by counting hyperlinks in different sections of the page and opening footer column links in new tabs to verify they work

Starting URL: http://www.qaclickacademy.com/practice.php

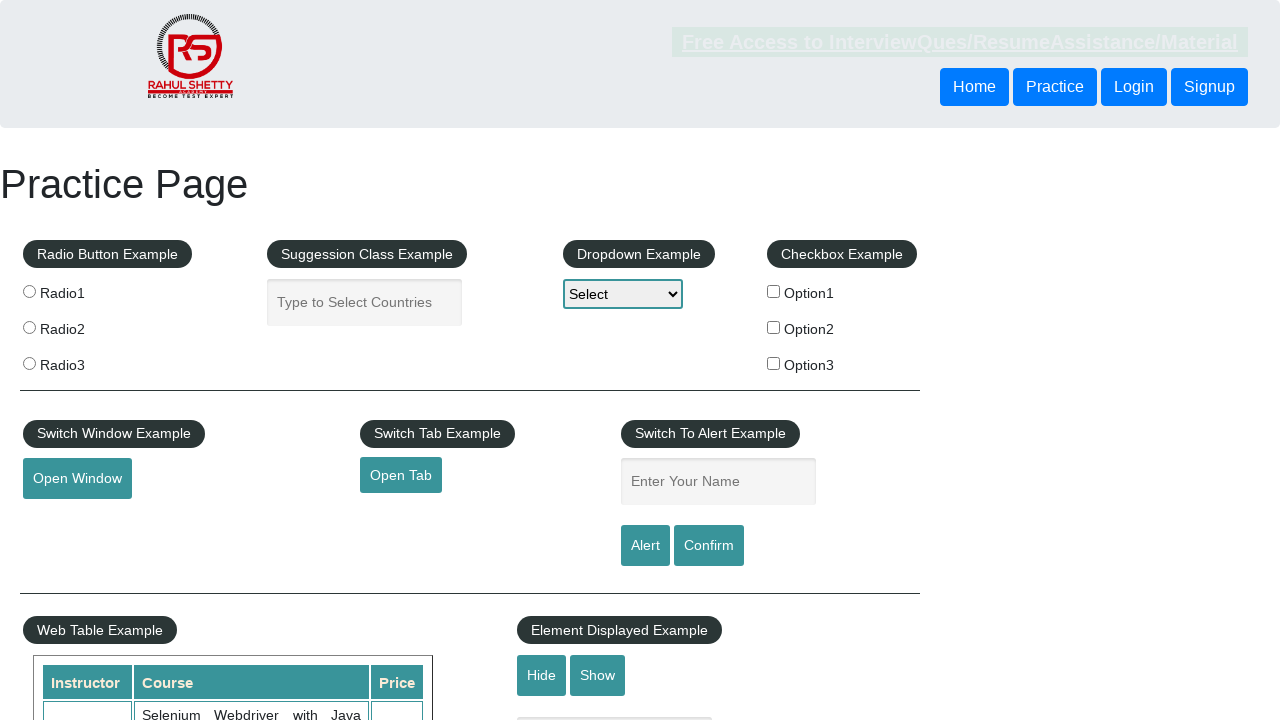

Retrieved webpage title
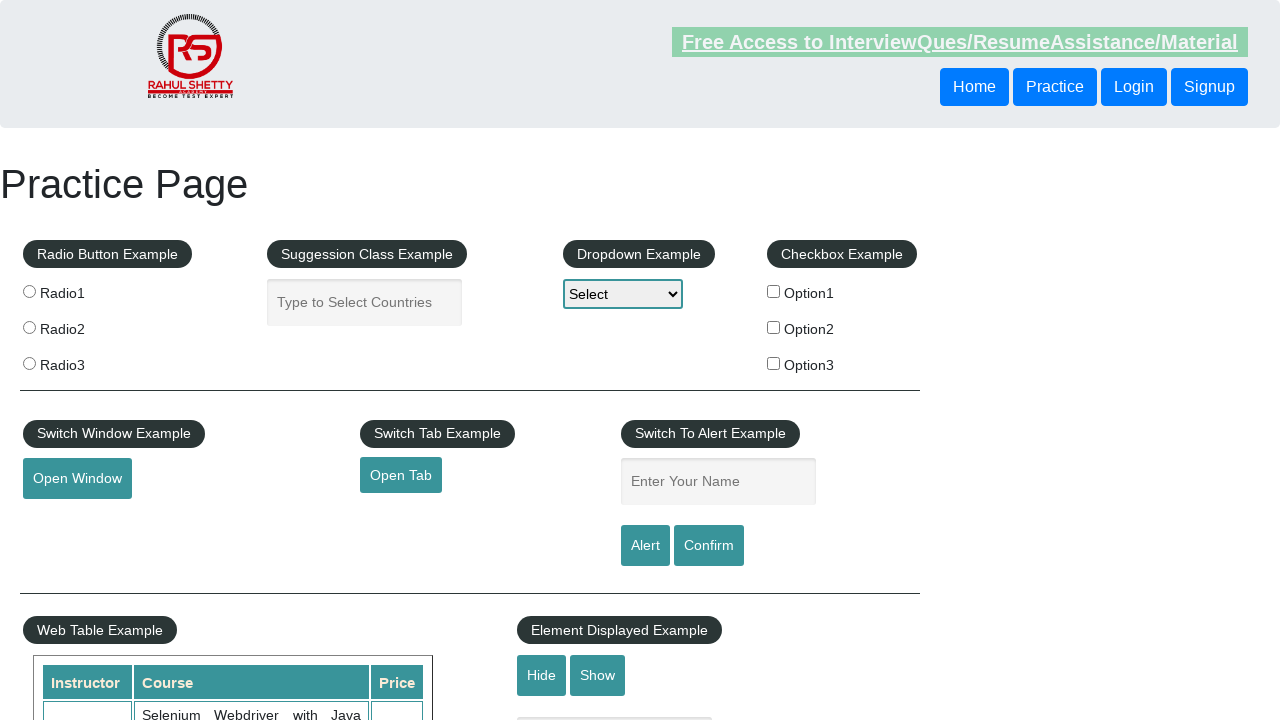

Located all hyperlinks on webpage
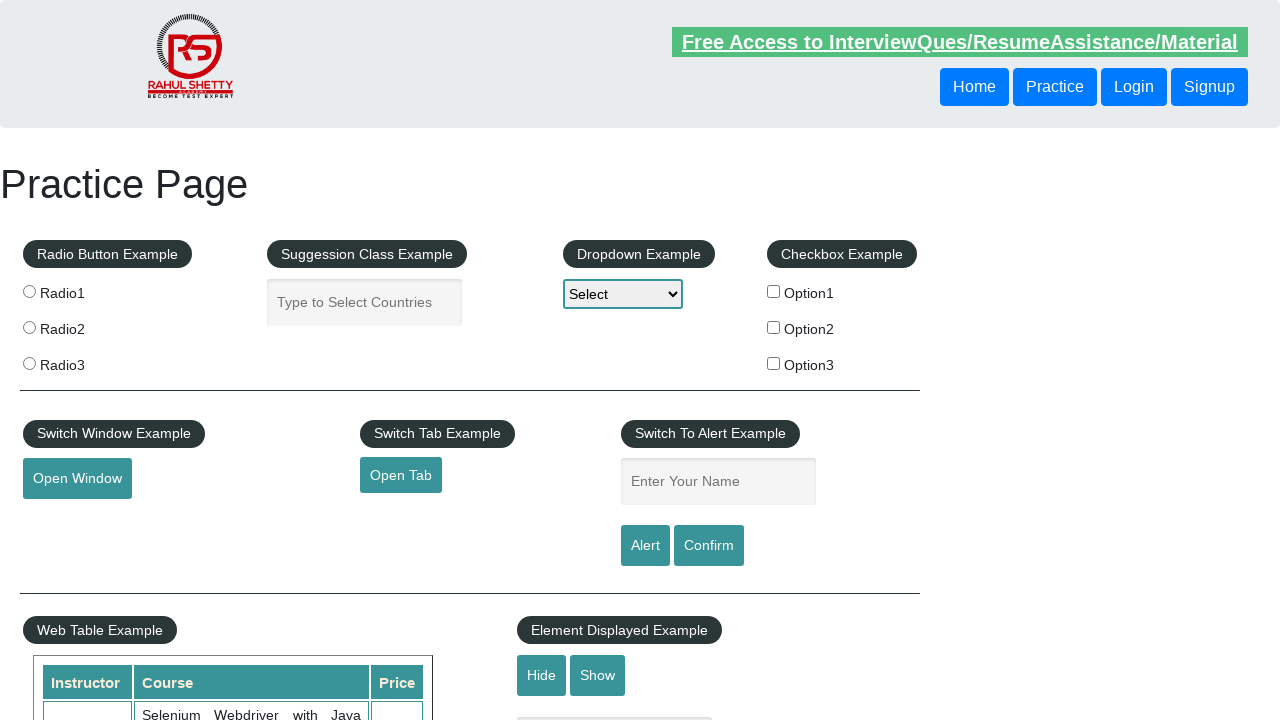

Counted total hyperlinks: 27
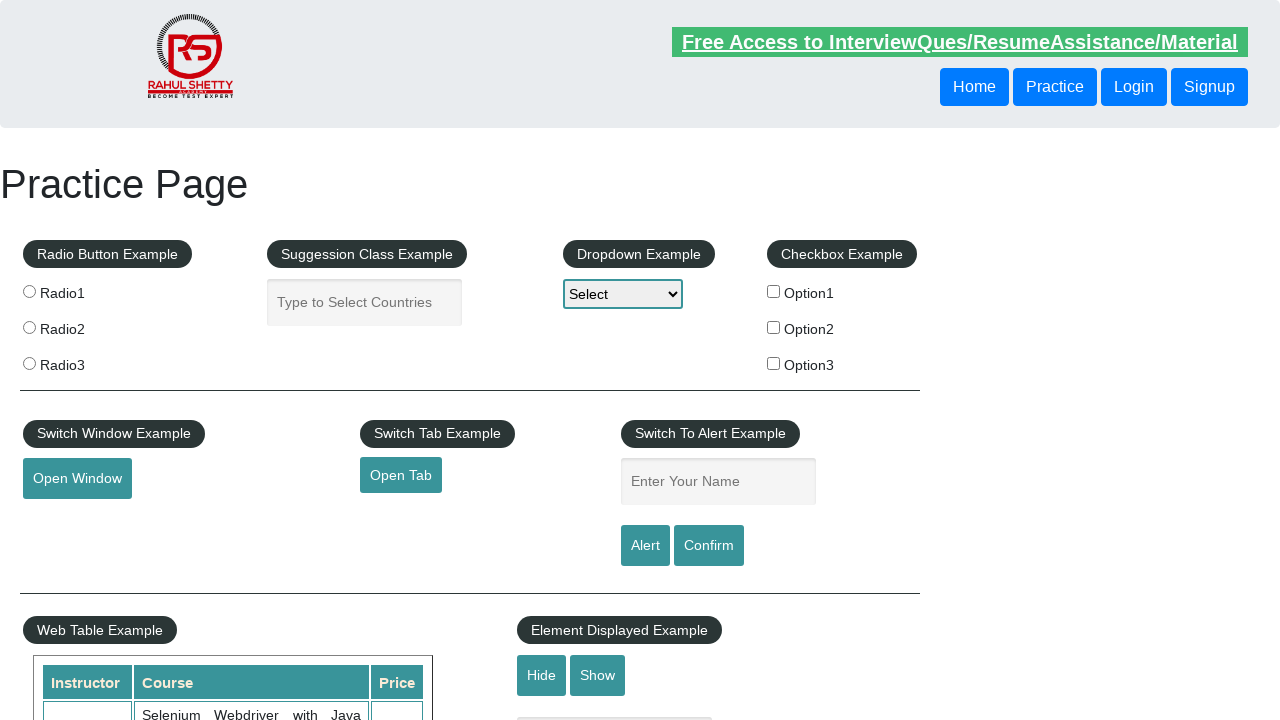

Located all footer section hyperlinks
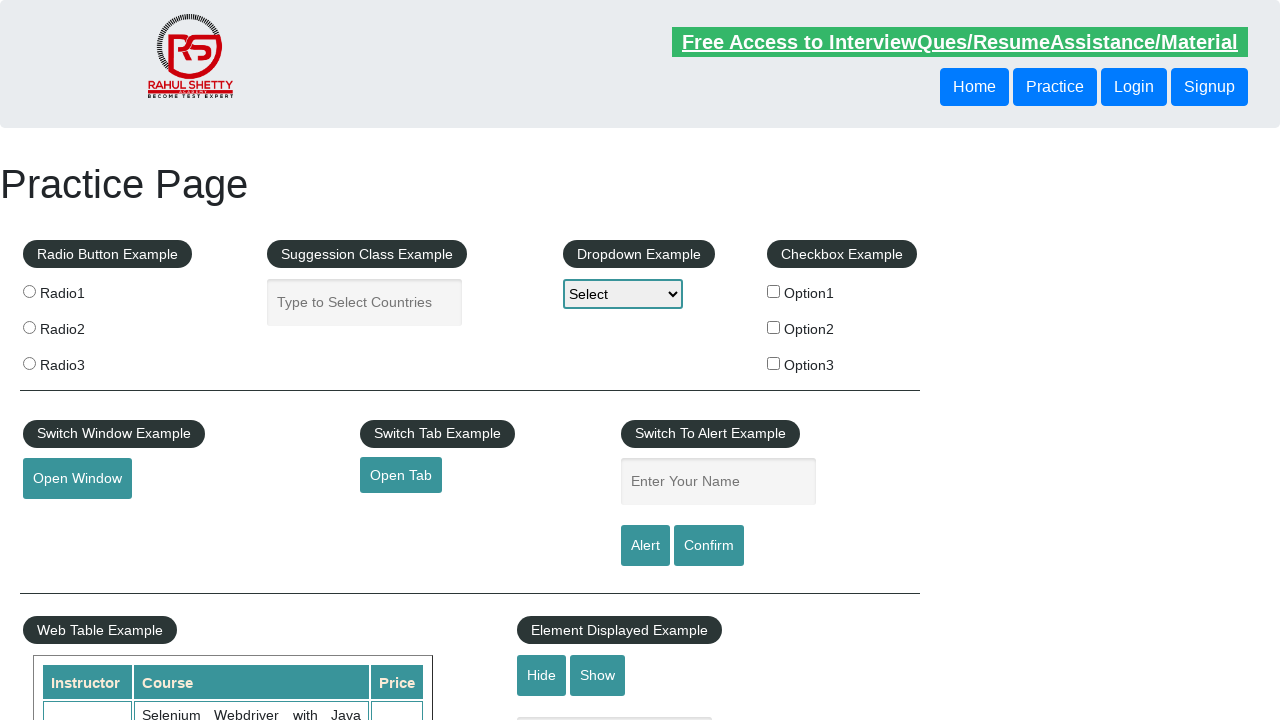

Counted footer hyperlinks: 20
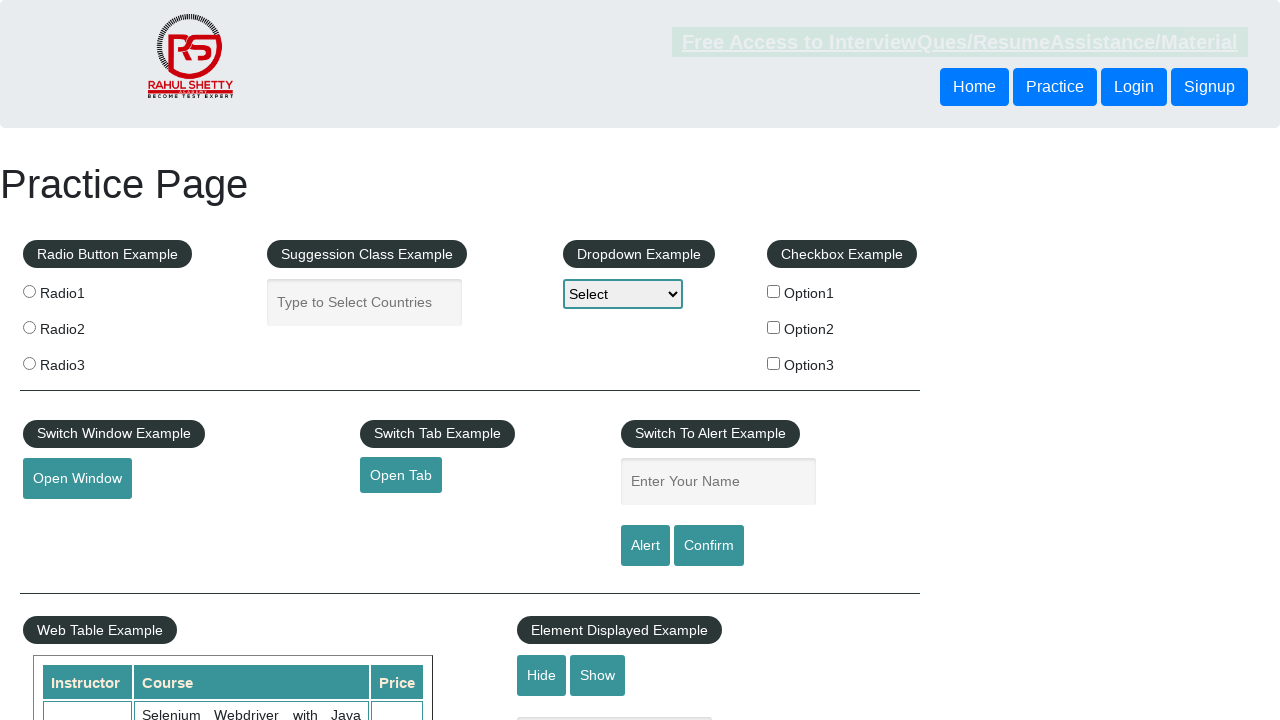

Located all hyperlinks in first footer column
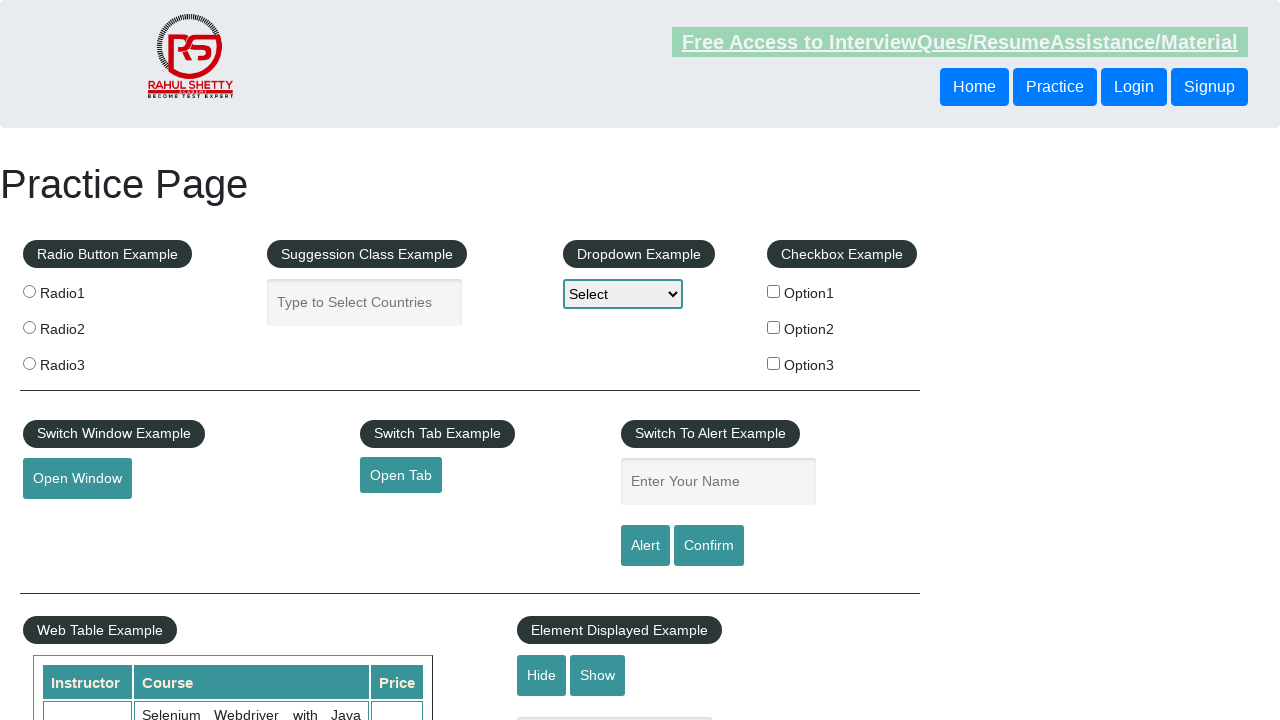

Counted first column hyperlinks: 5
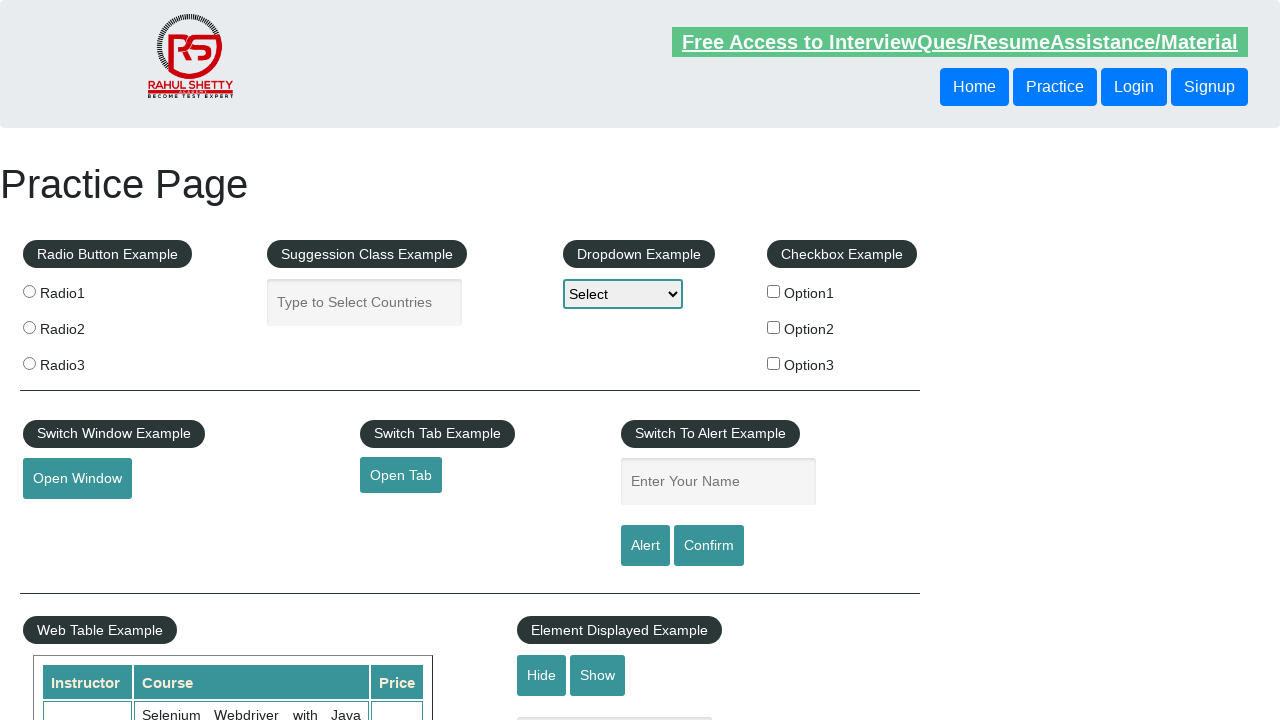

Selected link 1 from first footer column
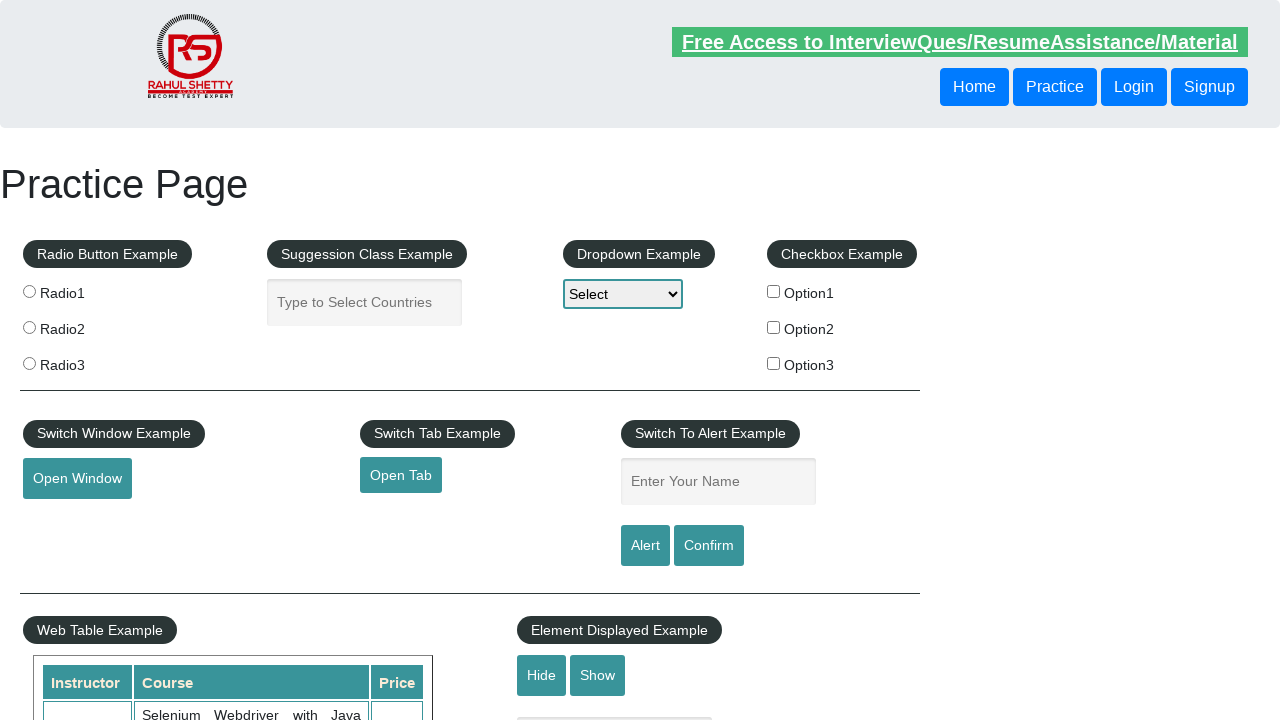

Retrieved href attribute from link 1
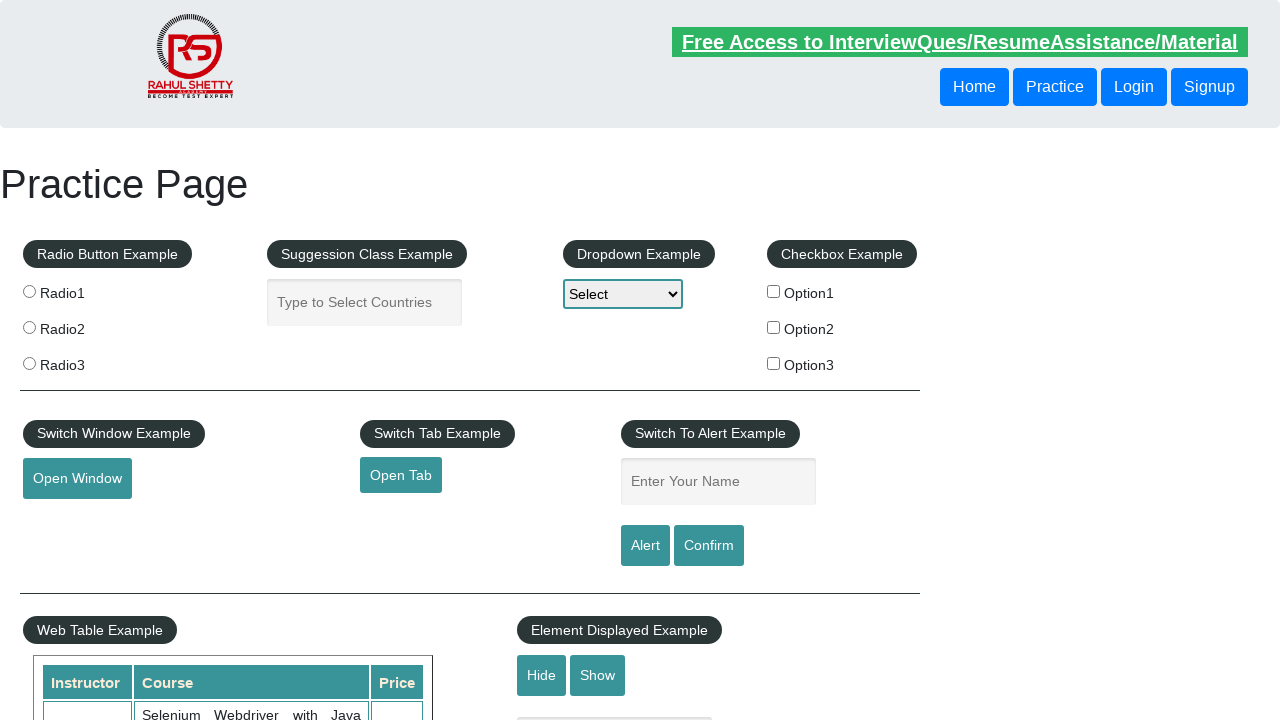

Navigated to link 1 in new tab: http://www.restapitutorial.com/
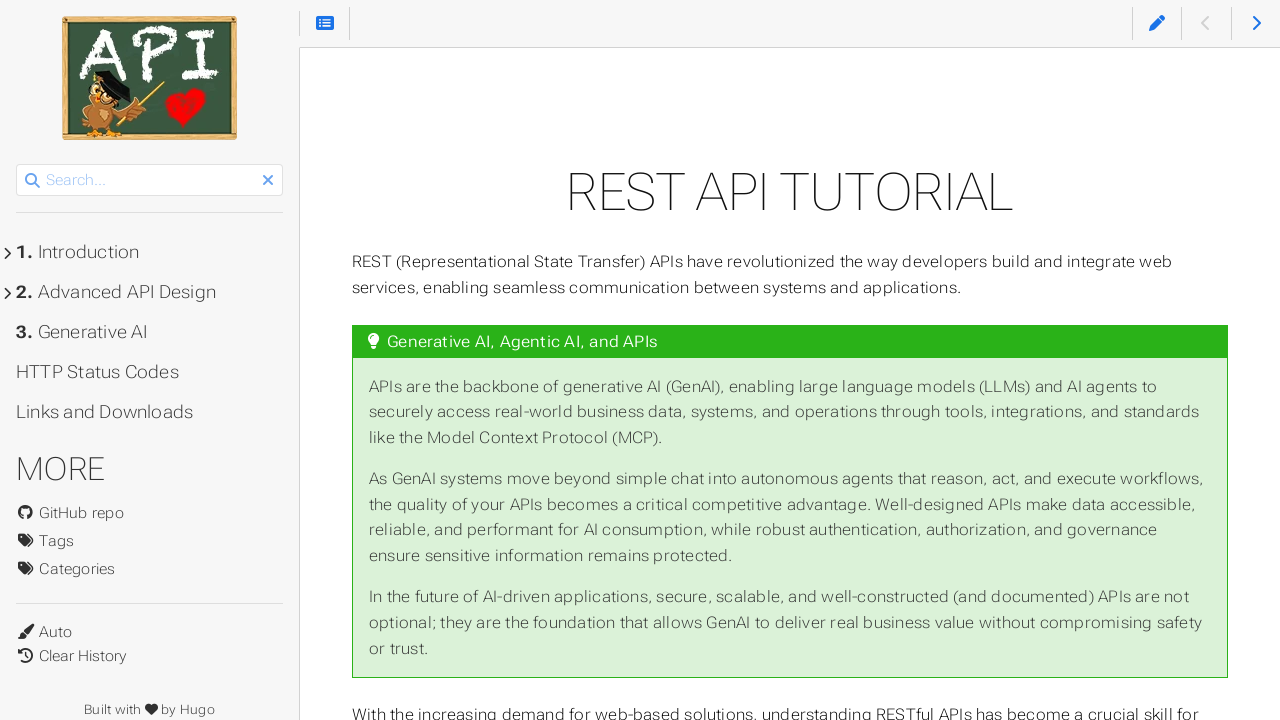

Retrieved title from opened link 1: REST API Tutorial
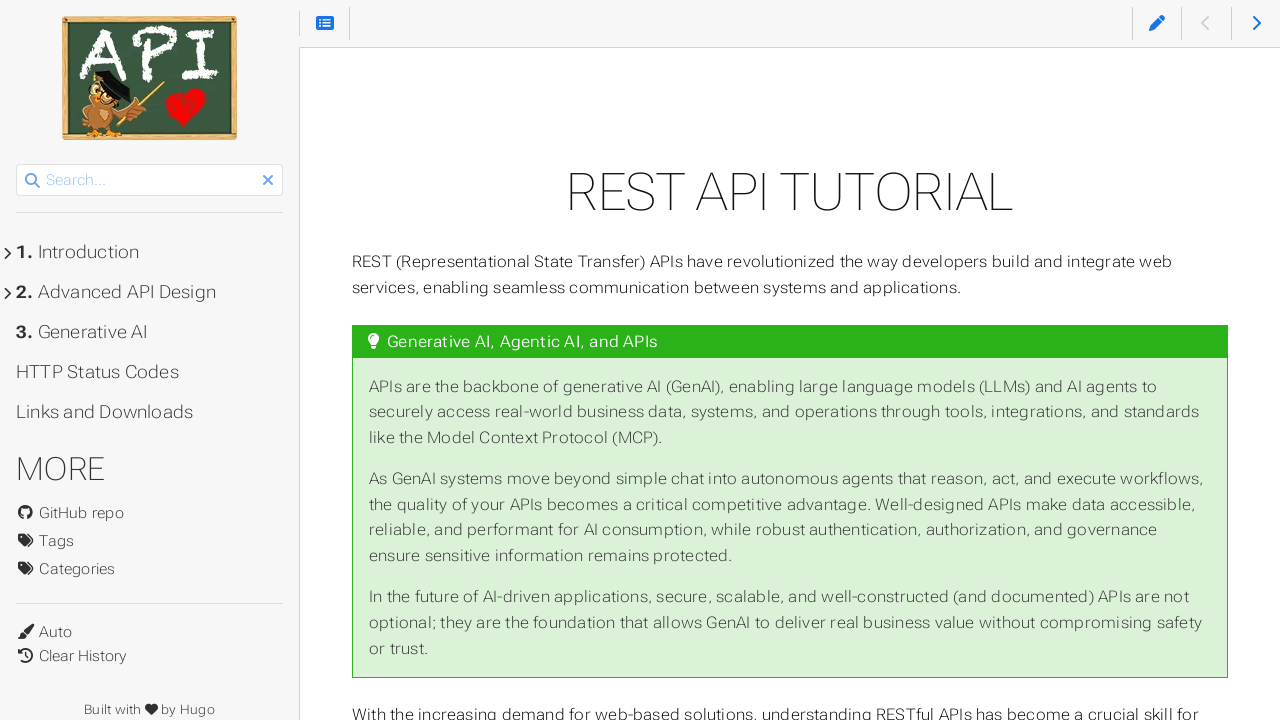

Selected link 2 from first footer column
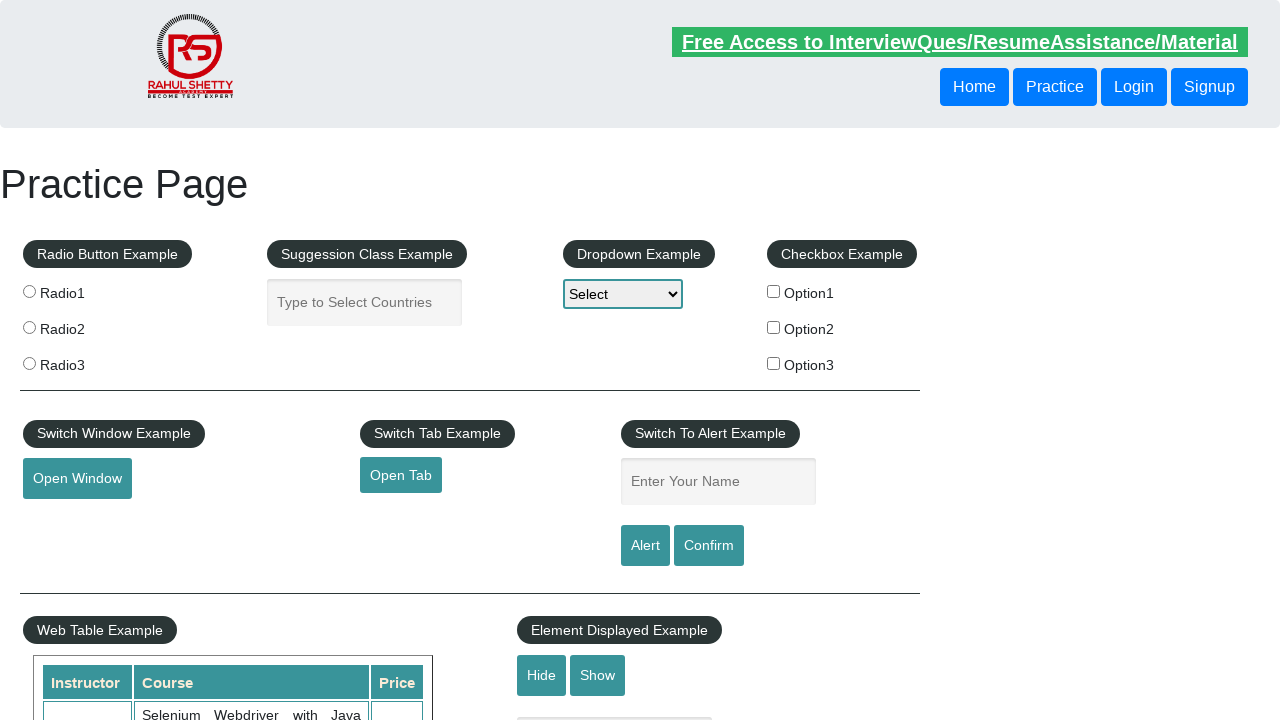

Retrieved href attribute from link 2
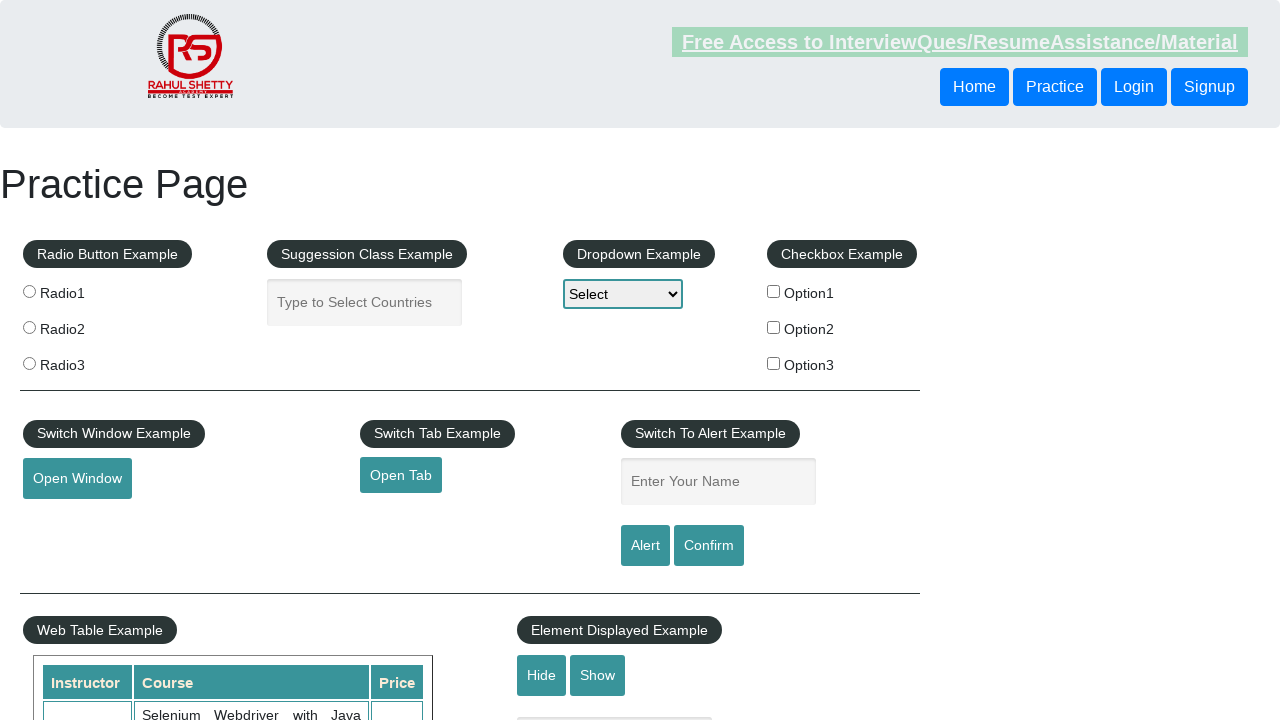

Navigated to link 2 in new tab: https://www.soapui.org/
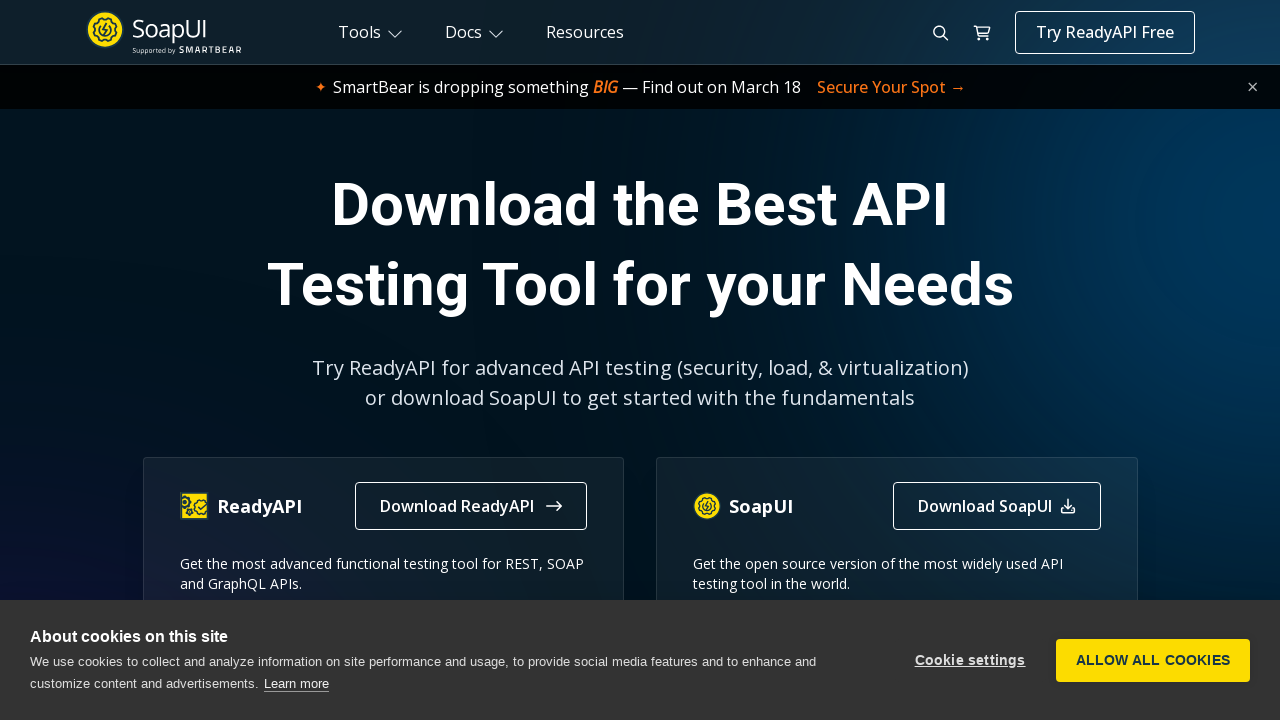

Retrieved title from opened link 2: The World’s Most Popular API Testing Tool | SoapUI
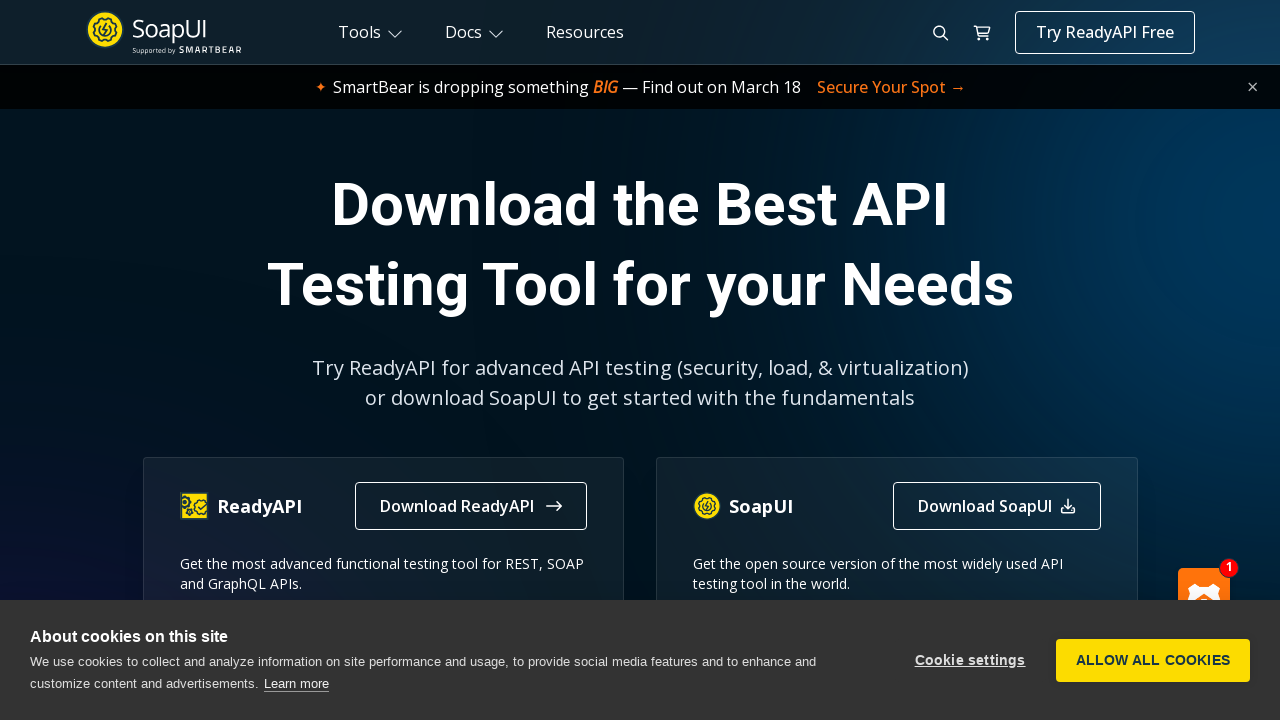

Selected link 3 from first footer column
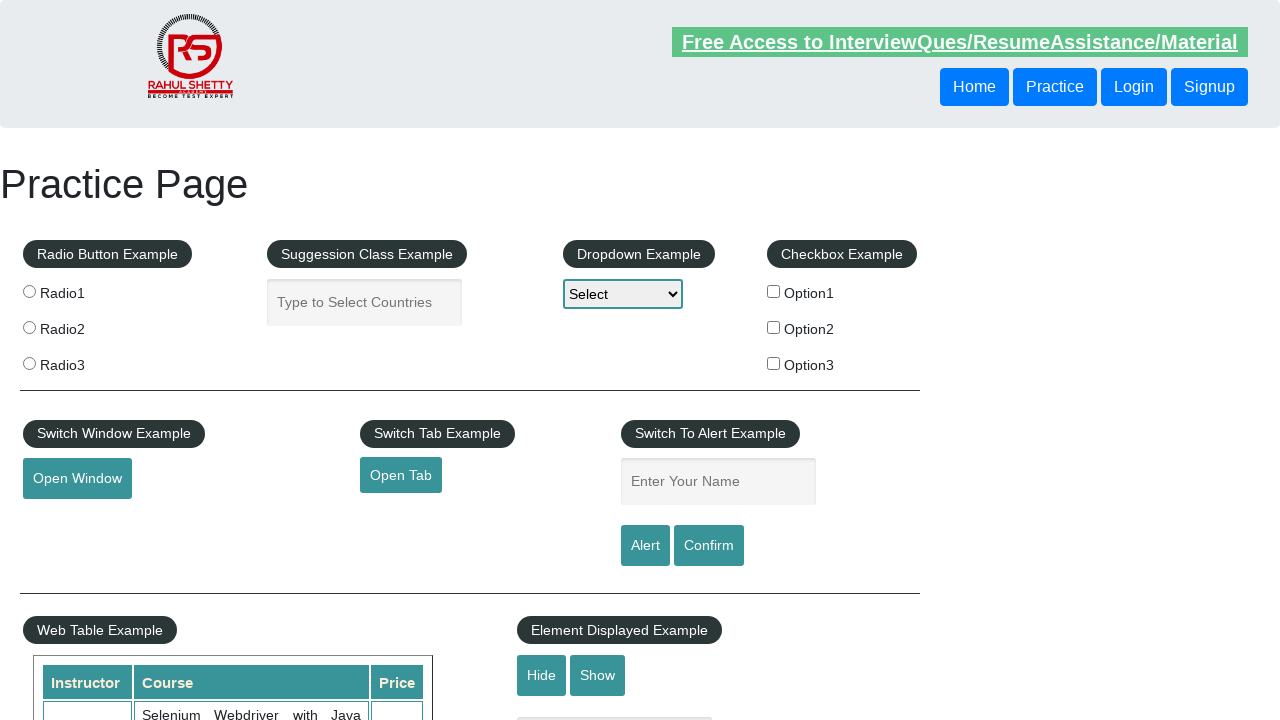

Retrieved href attribute from link 3
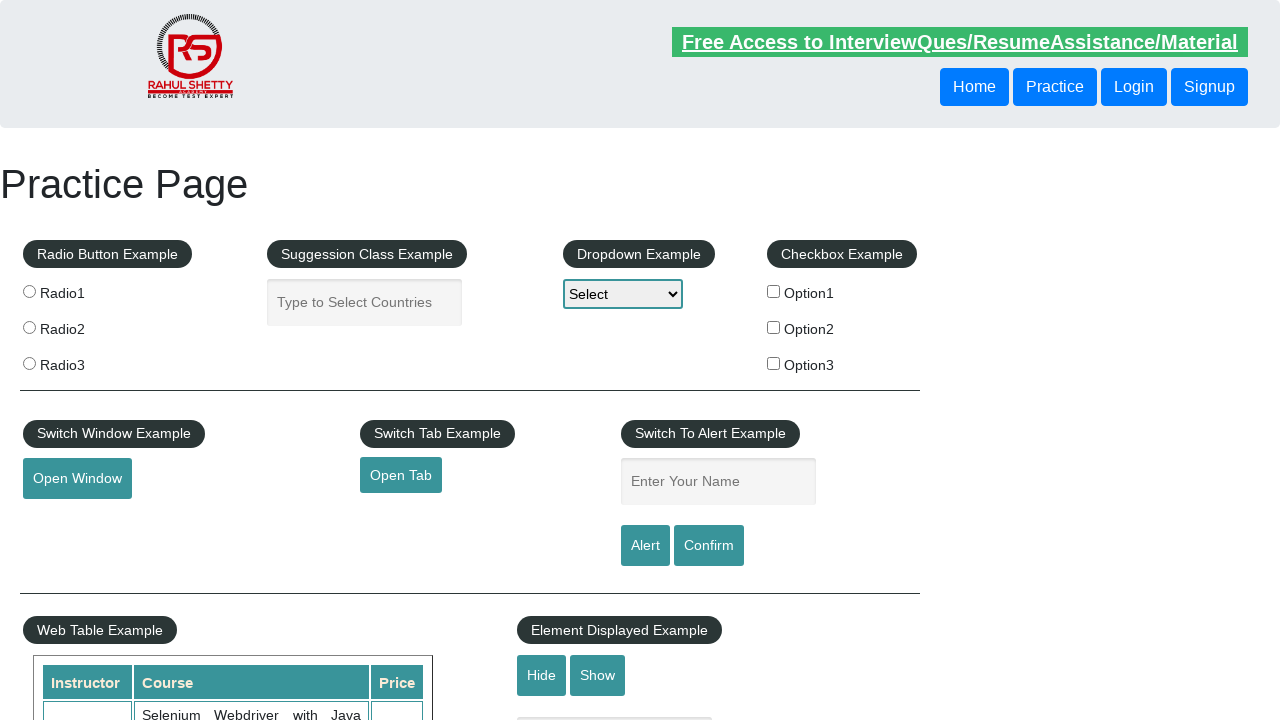

Navigated to link 3 in new tab: https://courses.rahulshettyacademy.com/p/appium-tutorial
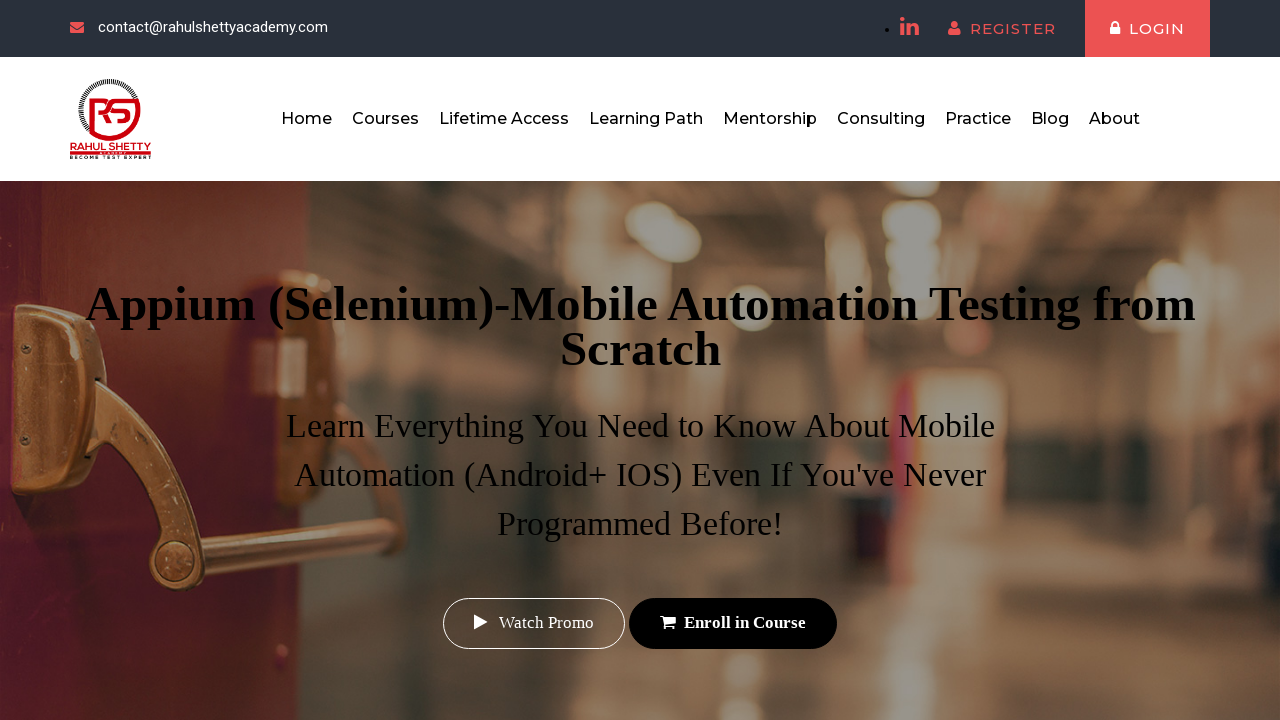

Retrieved title from opened link 3: Appium tutorial for Mobile Apps testing | RahulShetty Academy | Rahul
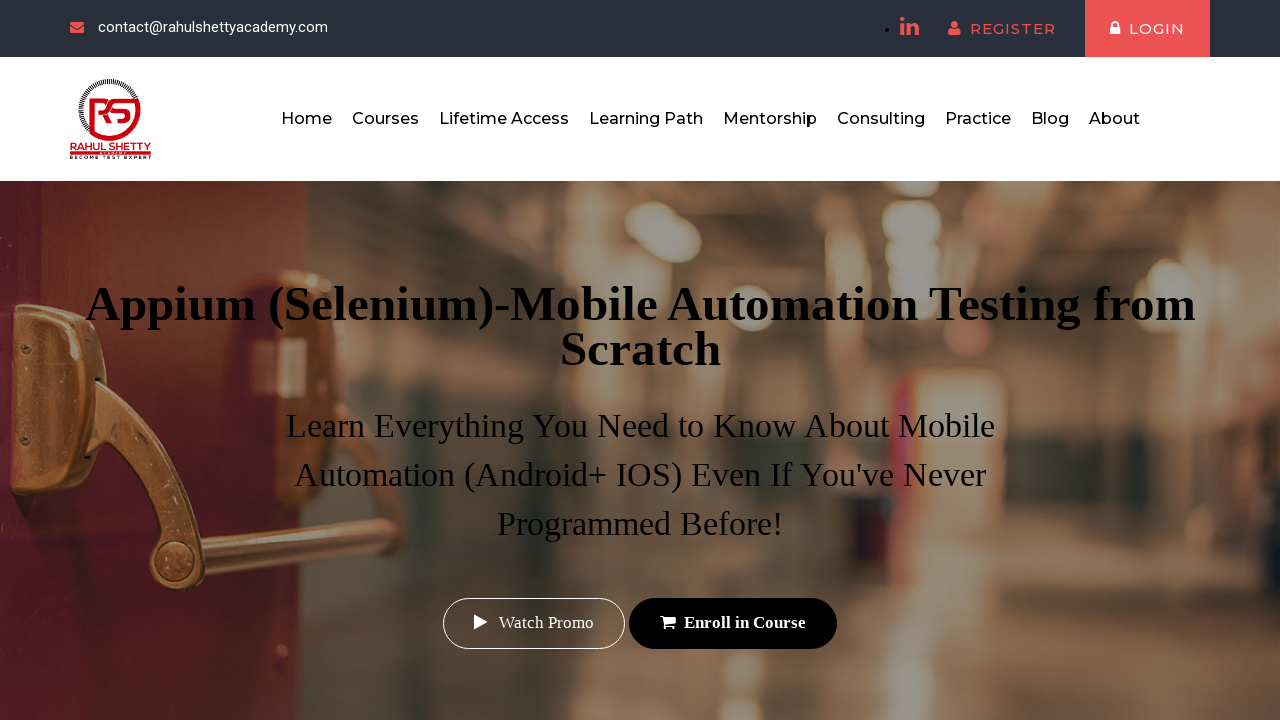

Selected link 4 from first footer column
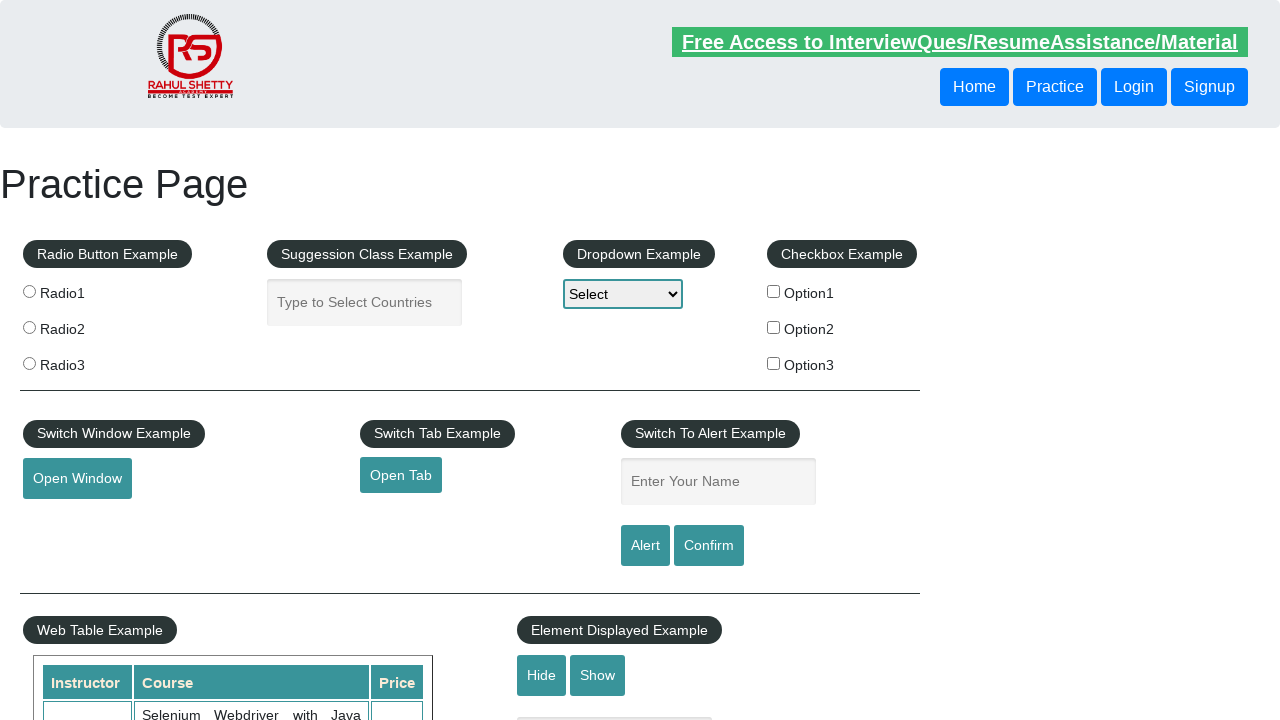

Retrieved href attribute from link 4
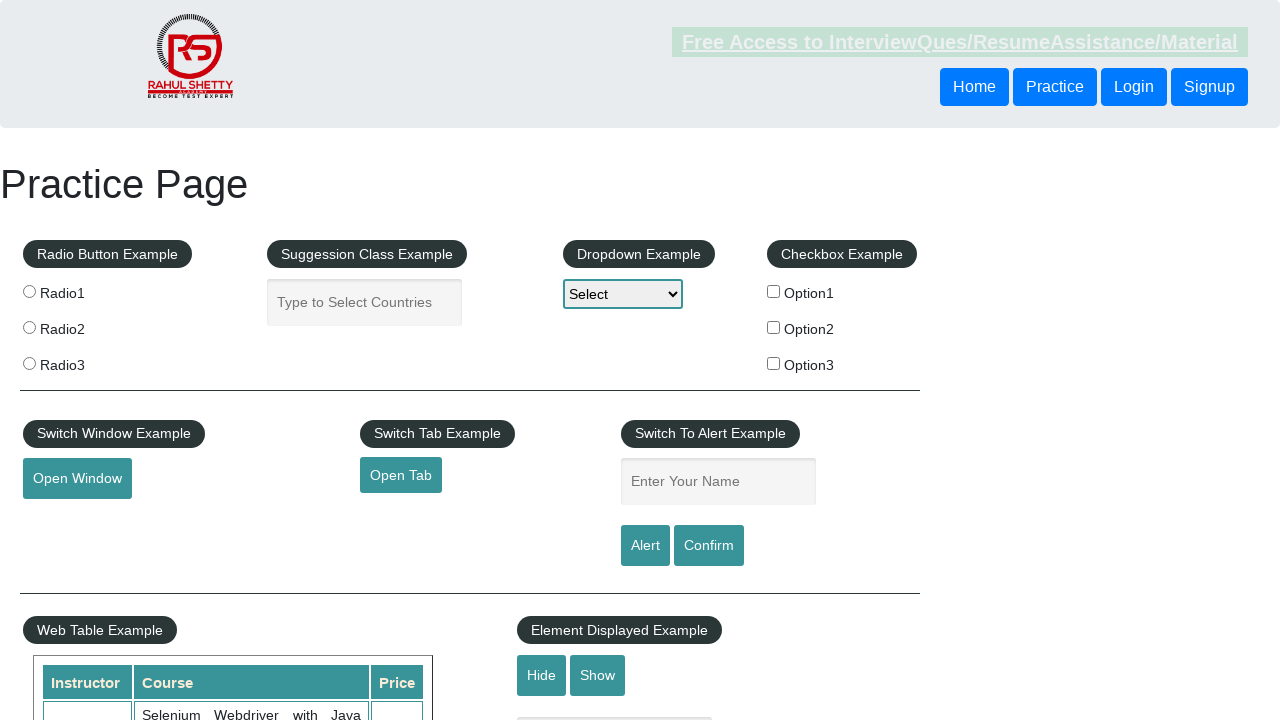

Navigated to link 4 in new tab: https://jmeter.apache.org/
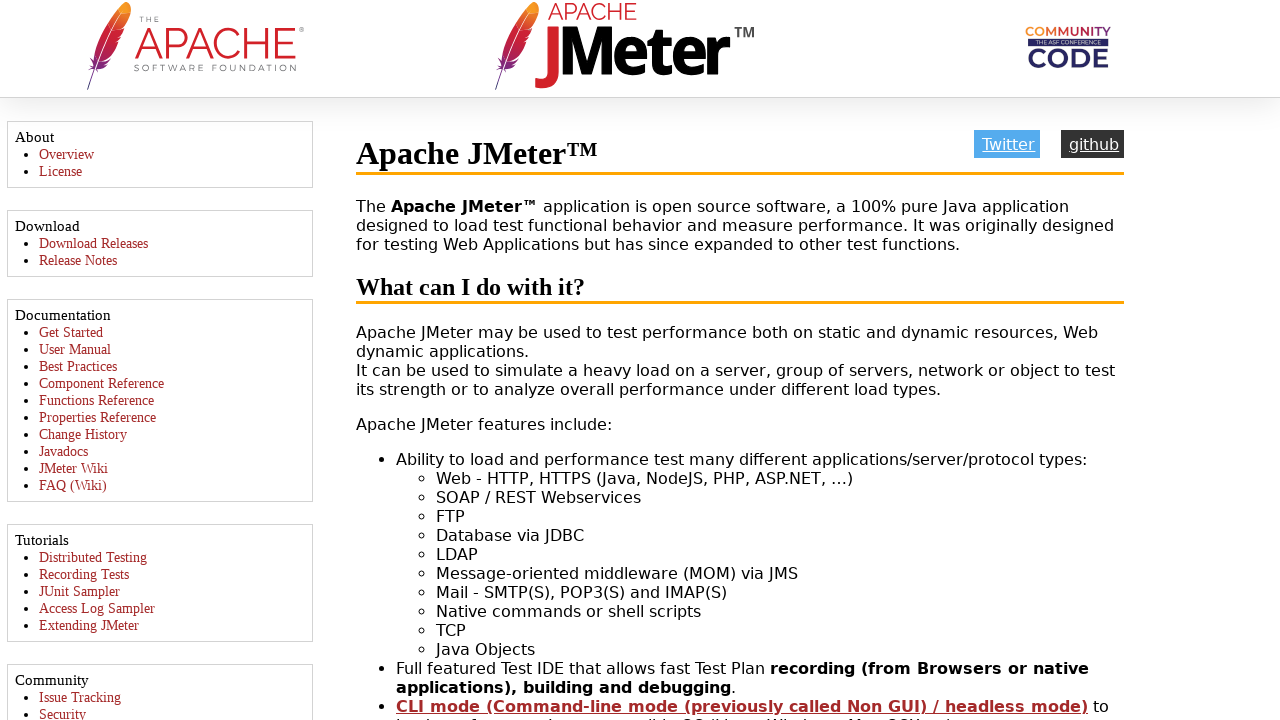

Retrieved title from opened link 4: Apache JMeter - Apache JMeter™
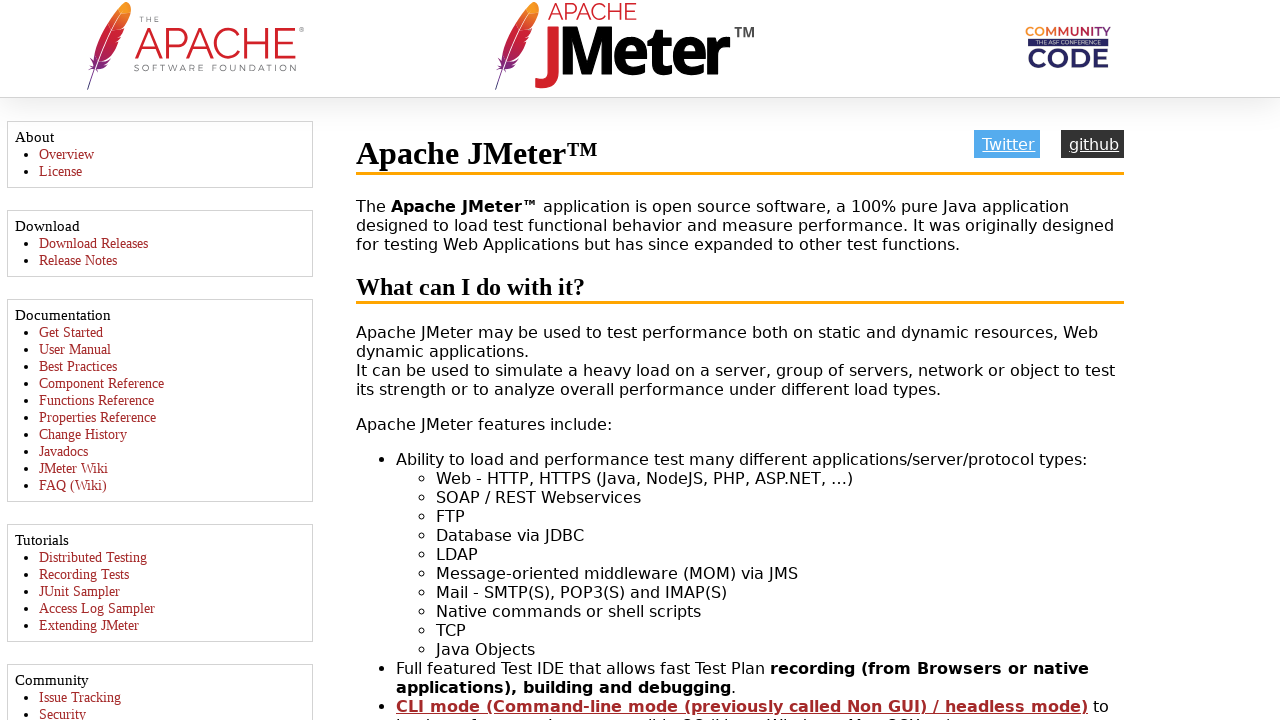

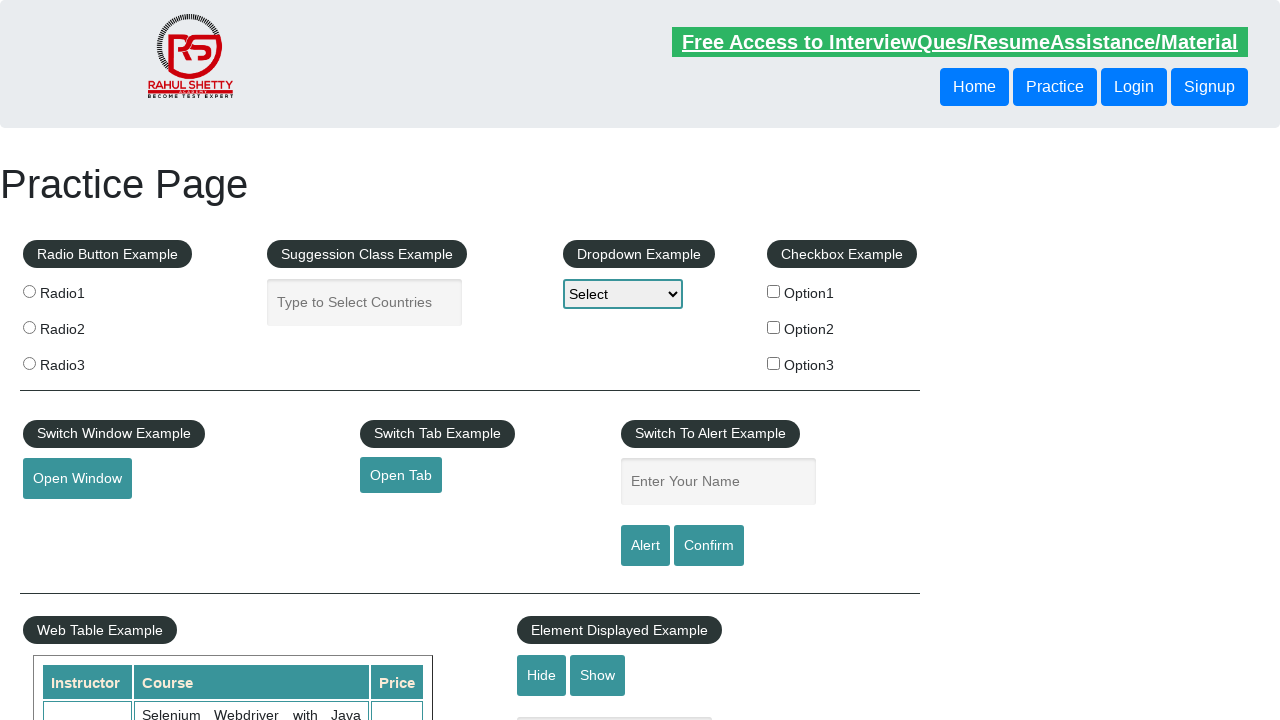